Tests dynamic dropdown functionality for flight booking by selecting origin and destination stations

Starting URL: https://rahulshettyacademy.com/dropdownsPractise/

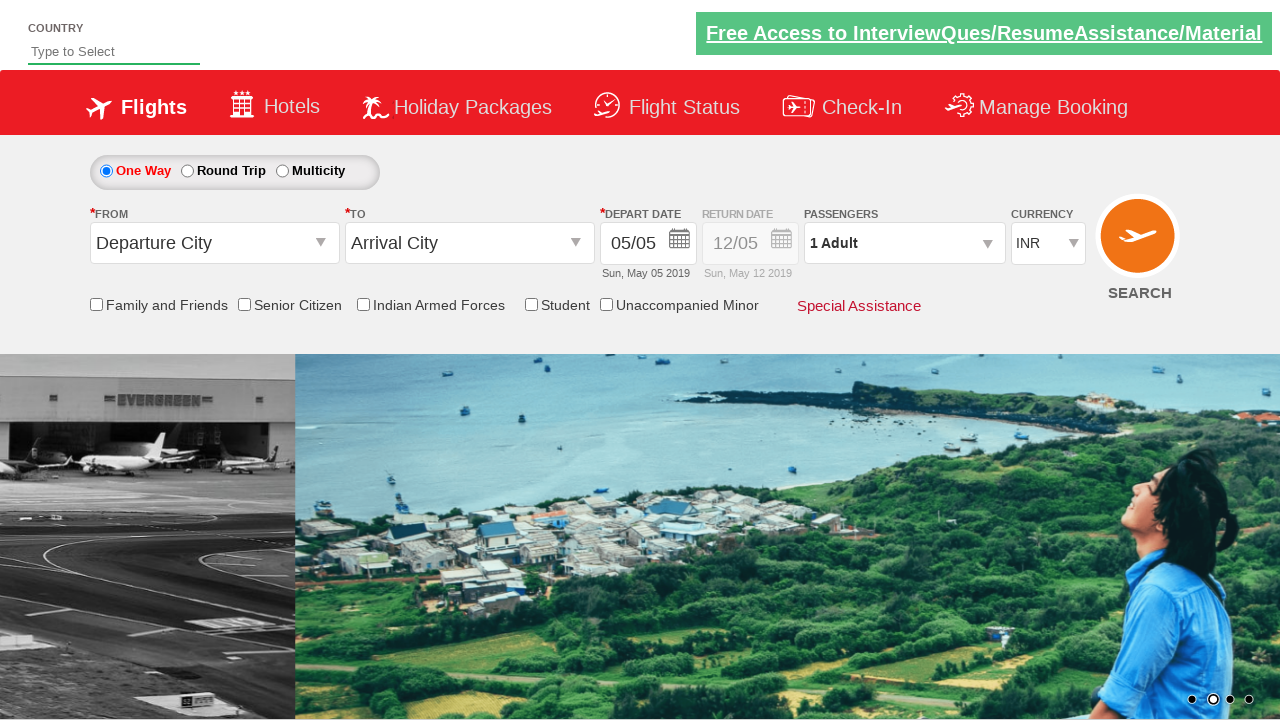

Clicked on origin station dropdown at (214, 243) on #ctl00_mainContent_ddl_originStation1_CTXT
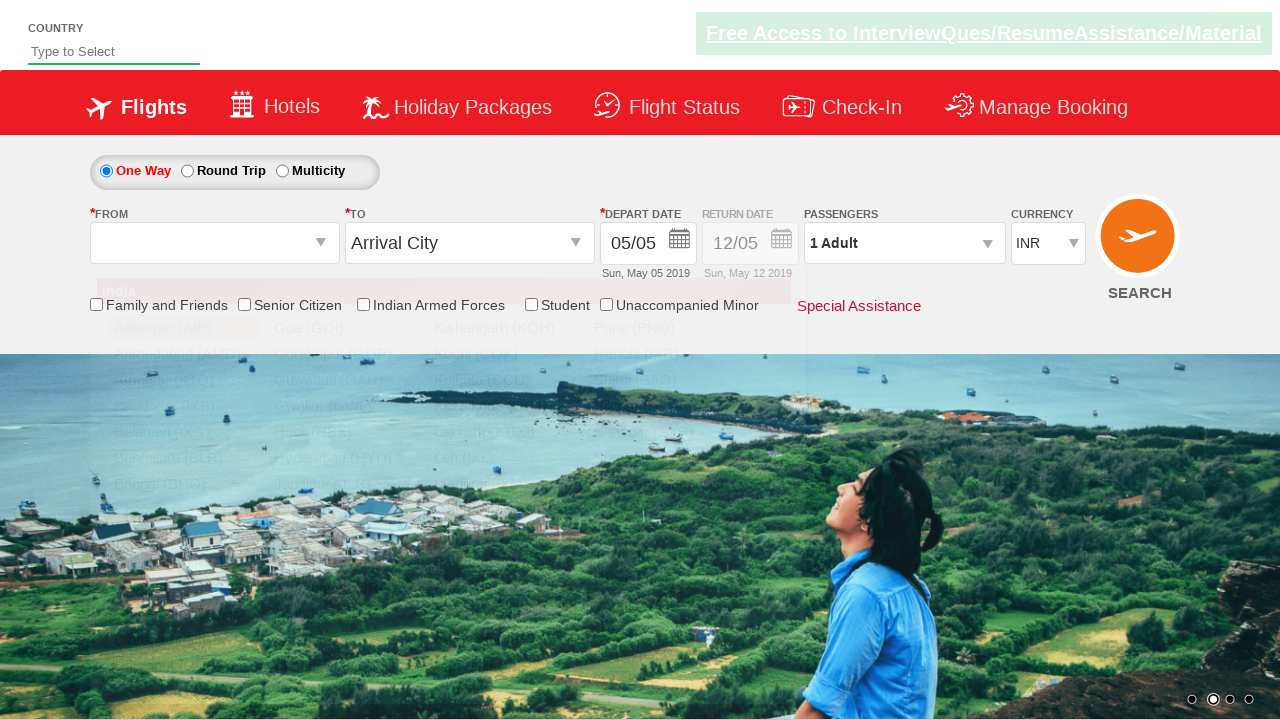

Selected MAA (Chennai) as origin station at (184, 510) on xpath=//div[@id='ctl00_mainContent_ddl_originStation1_CTNR']//a[@value='MAA']
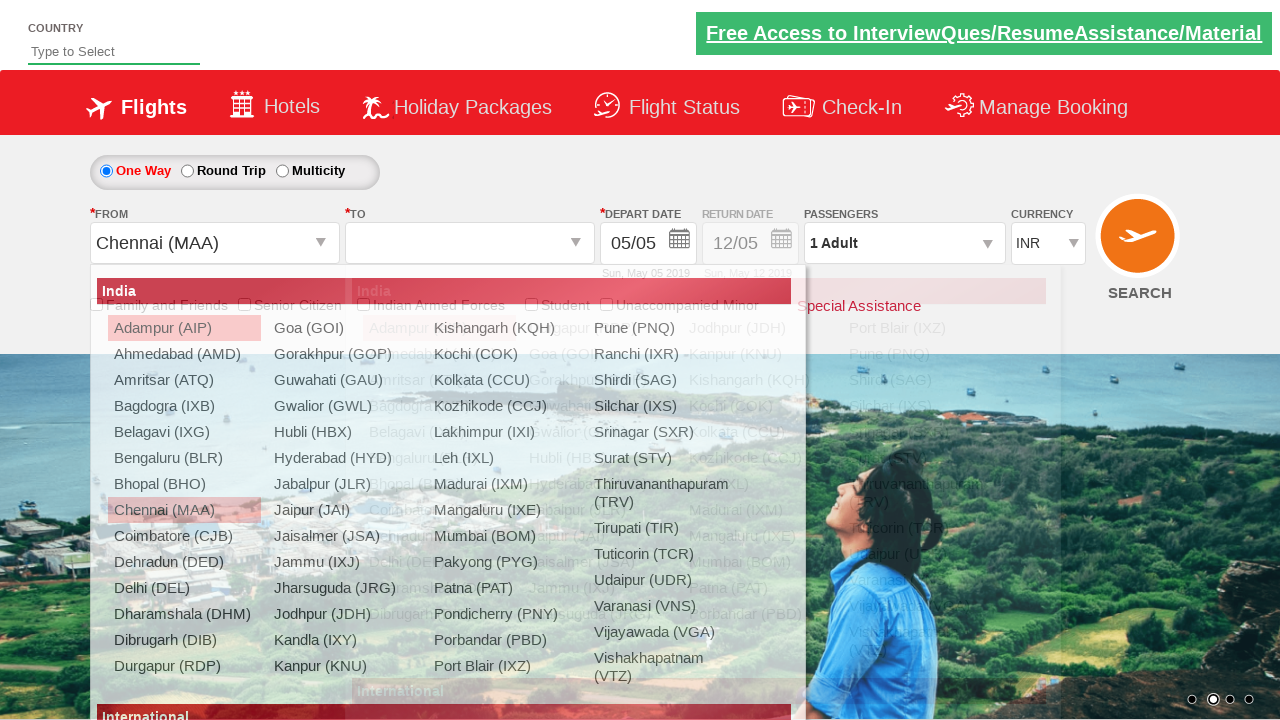

Clicked on destination station dropdown at (470, 243) on #ctl00_mainContent_ddl_destinationStation1_CTXT
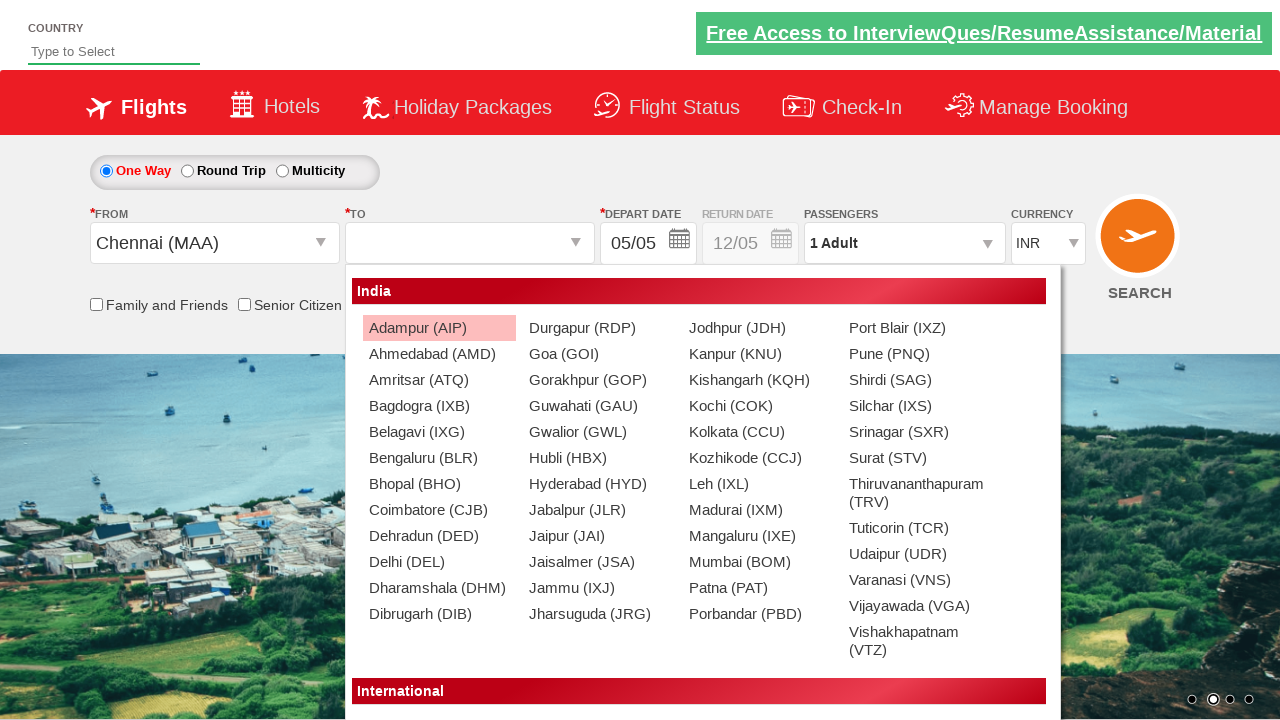

Selected PNQ (Pune) as destination station at (919, 354) on xpath=//div[@id='ctl00_mainContent_ddl_destinationStation1_CTNR']//a[@value='PNQ
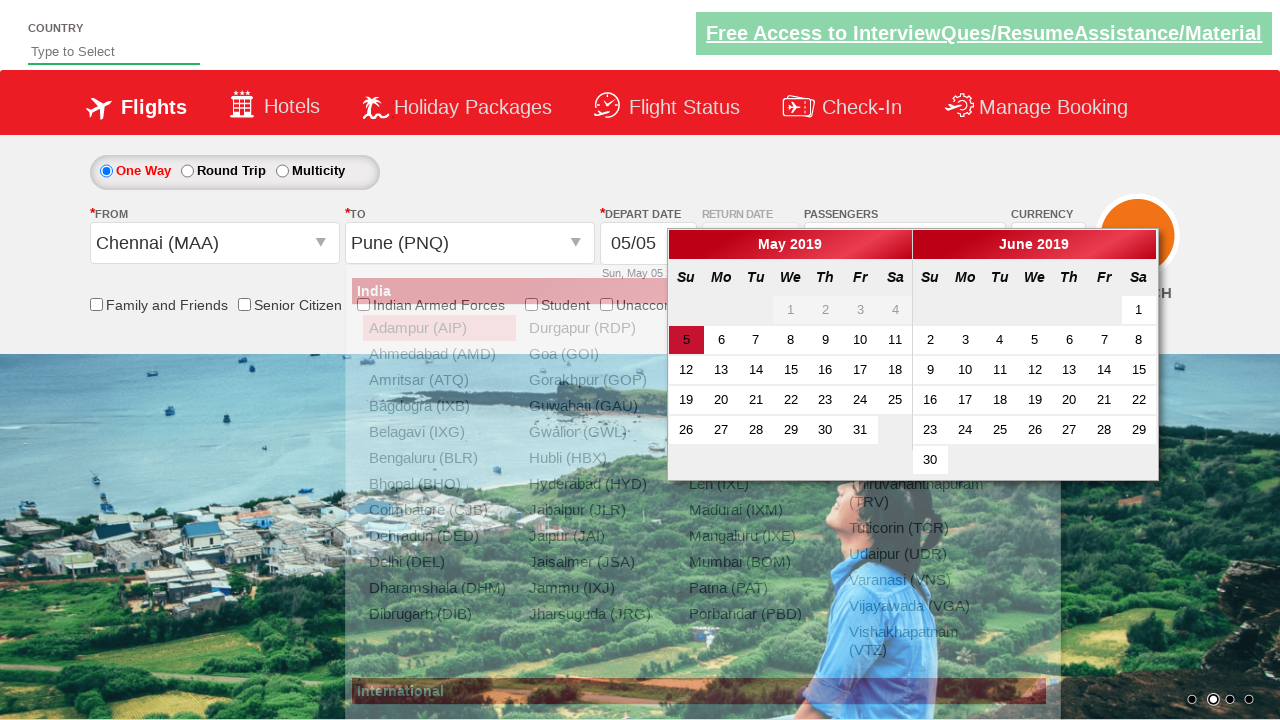

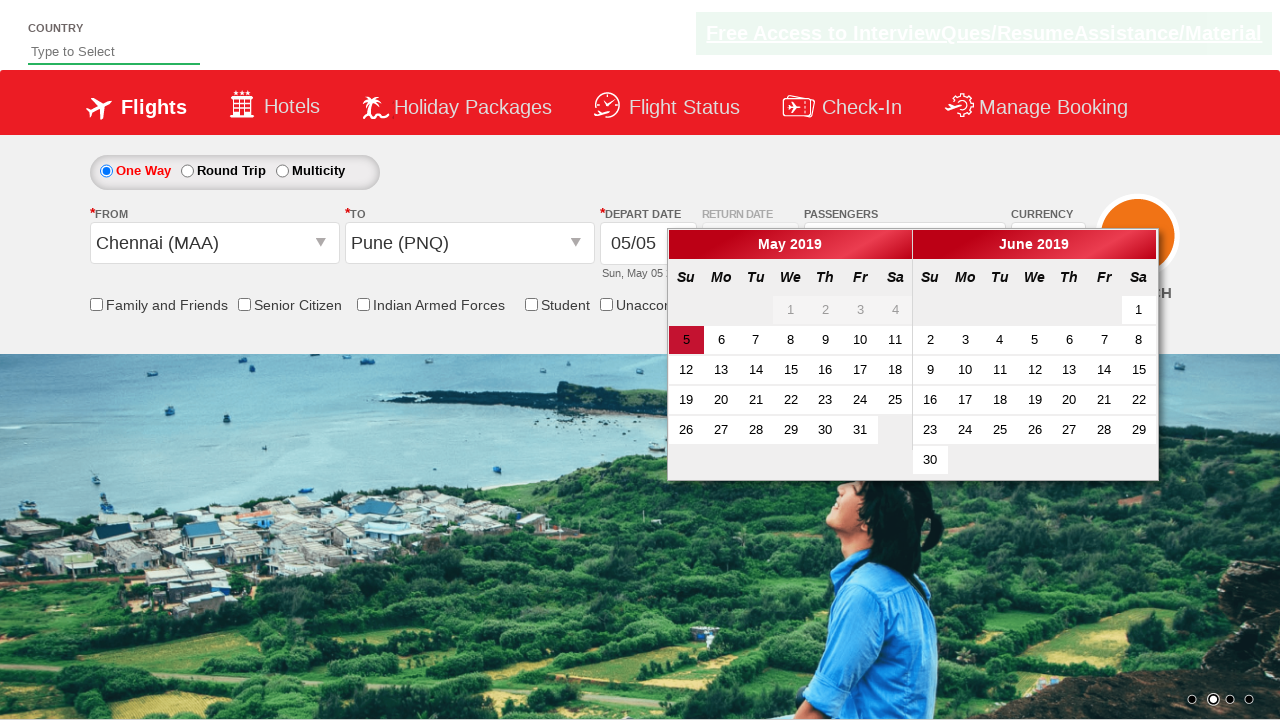